Navigates to the Playwright documentation website and clicks the "Get Started" link to access the documentation introduction

Starting URL: https://playwright.dev

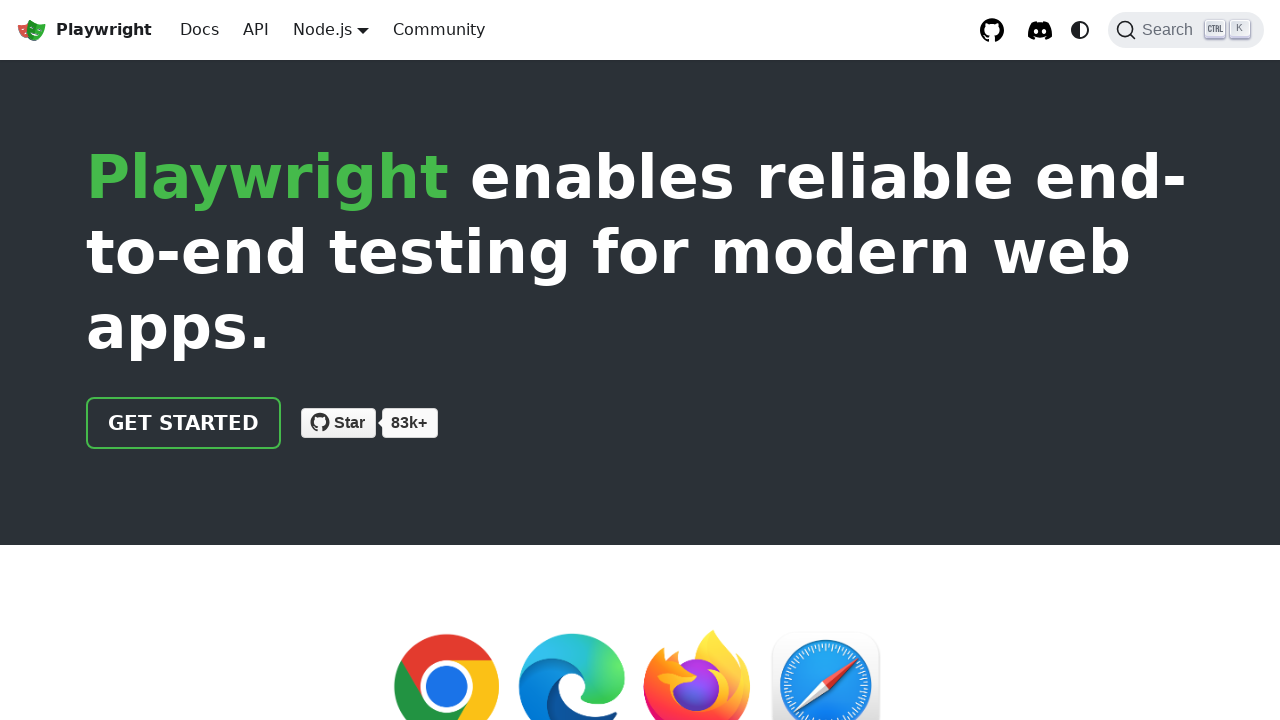

Waited for page to load (domcontentloaded)
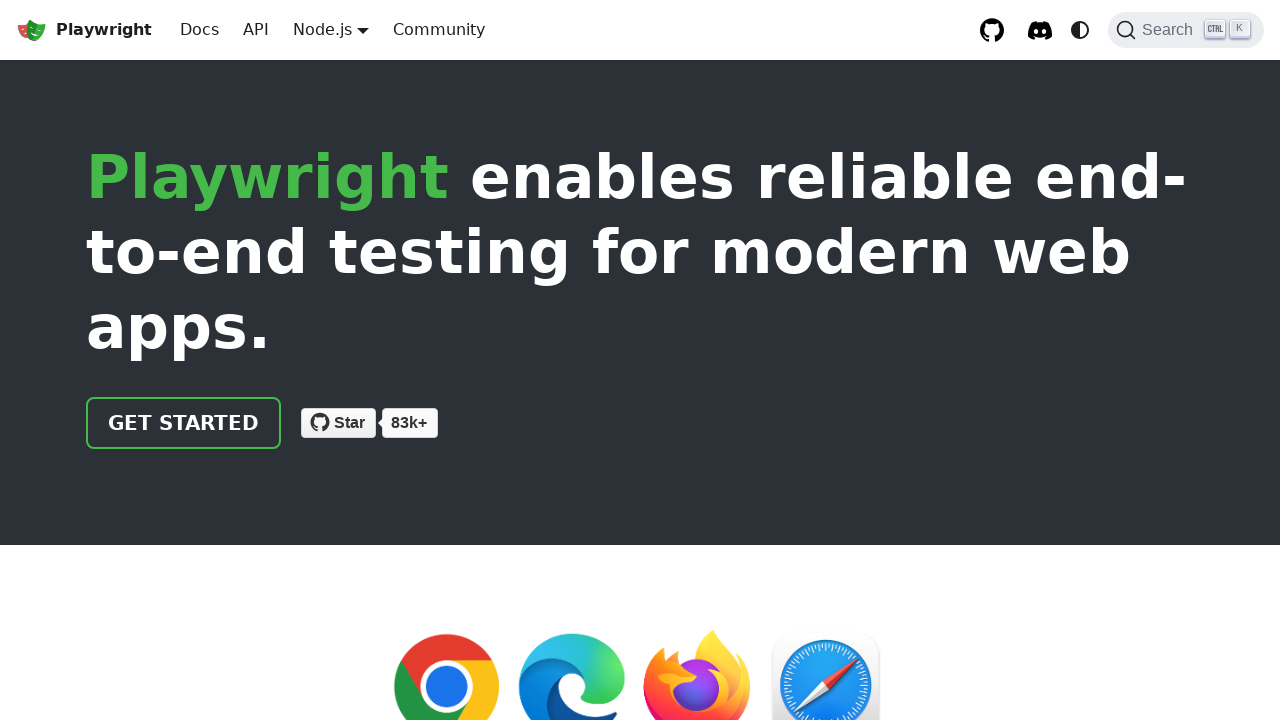

Clicked the 'Get Started' link at (184, 423) on internal:role=link[name="Get Started"i]
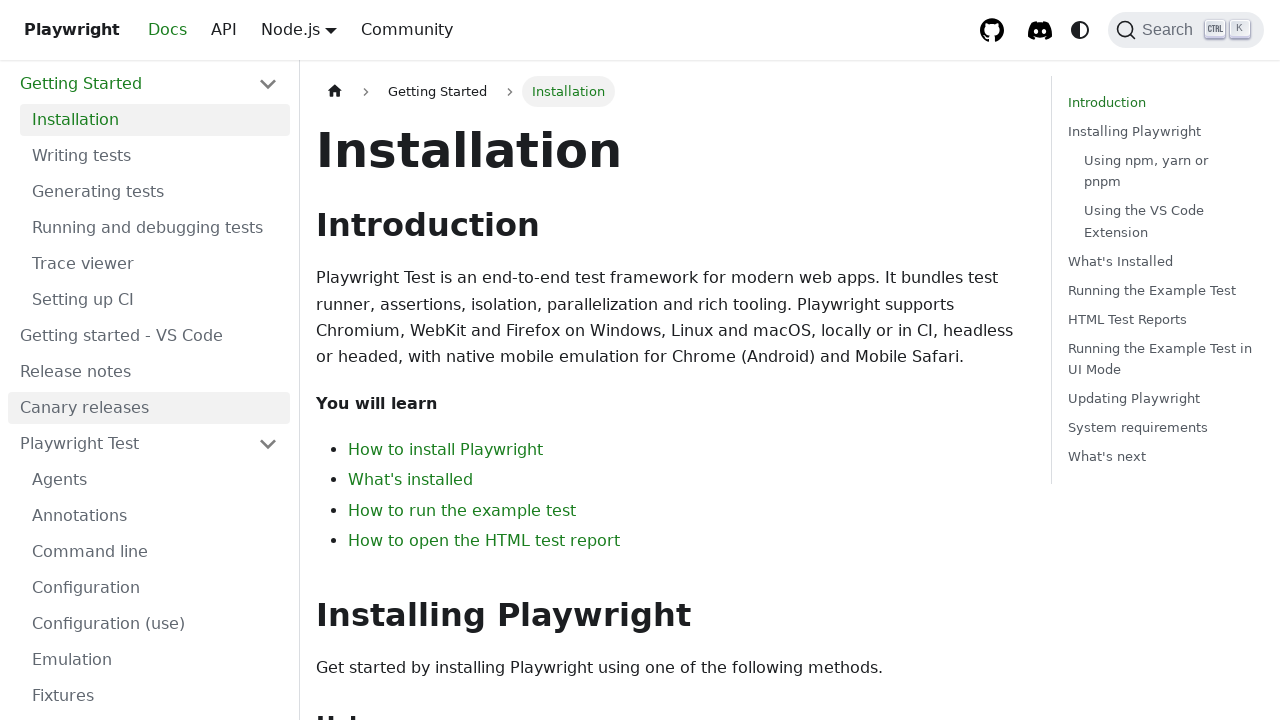

Installation heading became visible
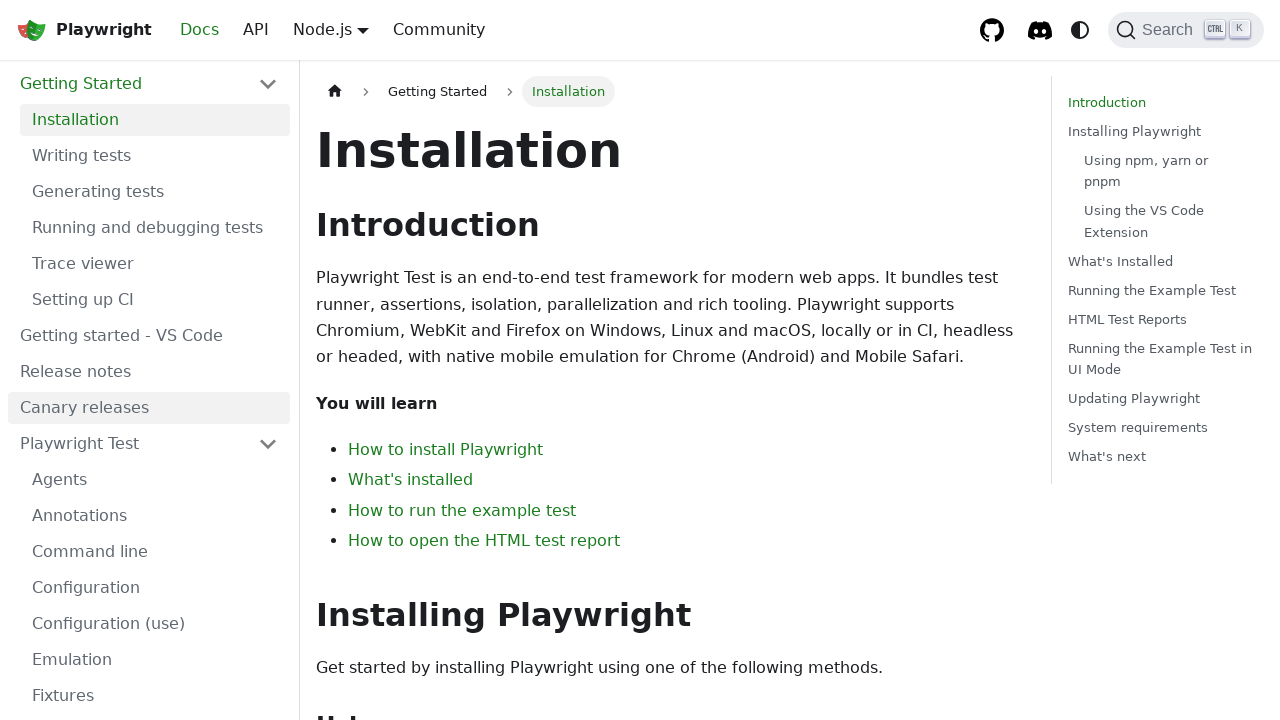

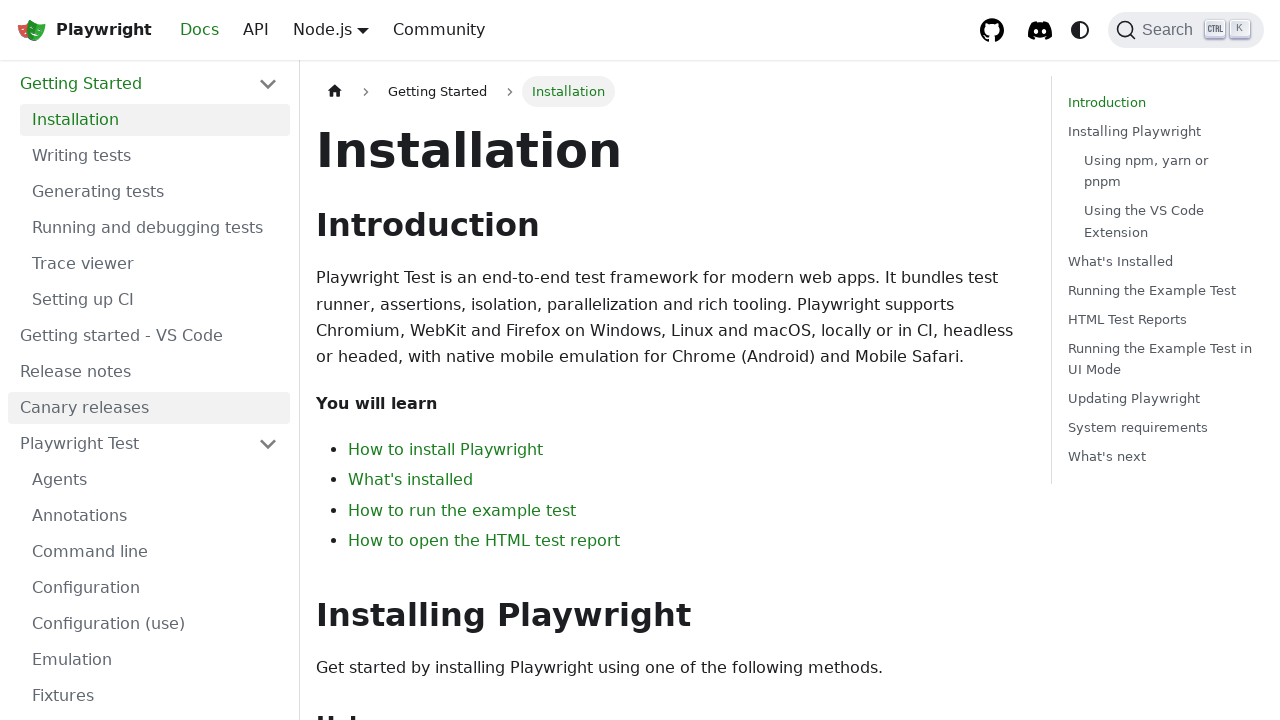